Tests the search functionality on Python.org by entering "pycon" in the search box and submitting the search form using the Enter key.

Starting URL: https://www.python.org

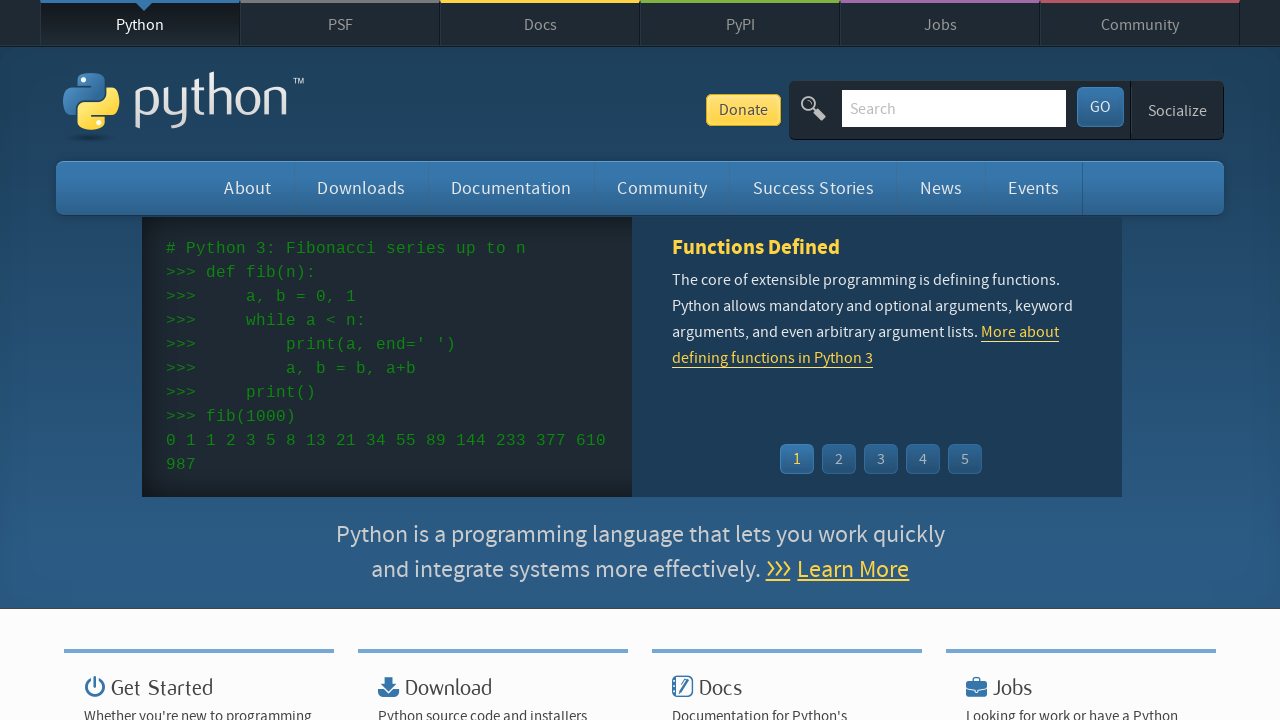

Verified 'Python' is present in page title
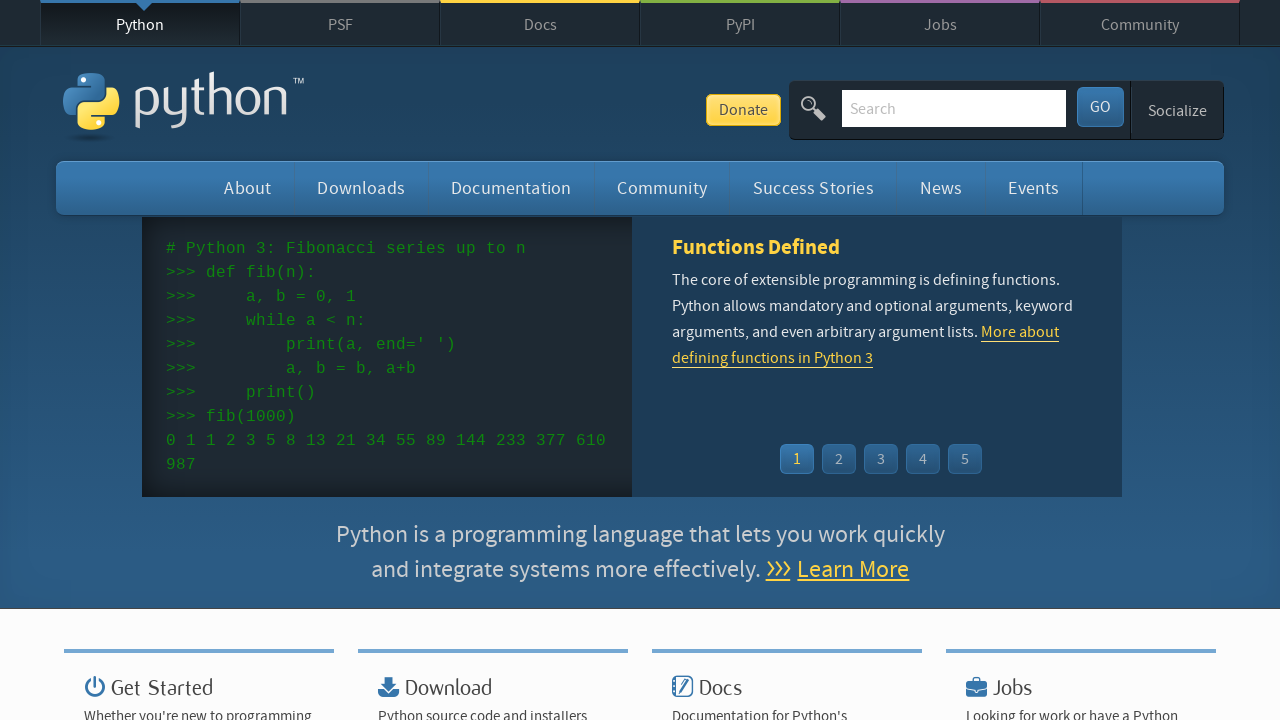

Filled search box with 'pycon' on input[name='q']
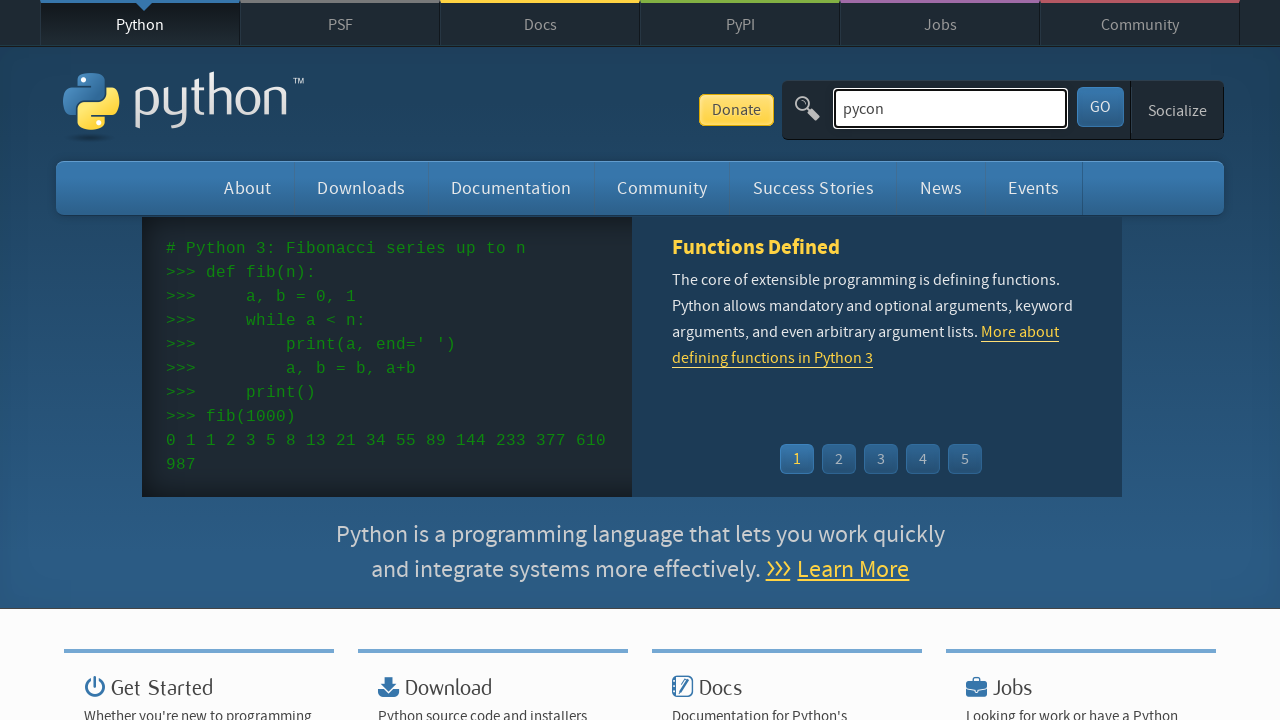

Pressed Enter to submit search form on input[name='q']
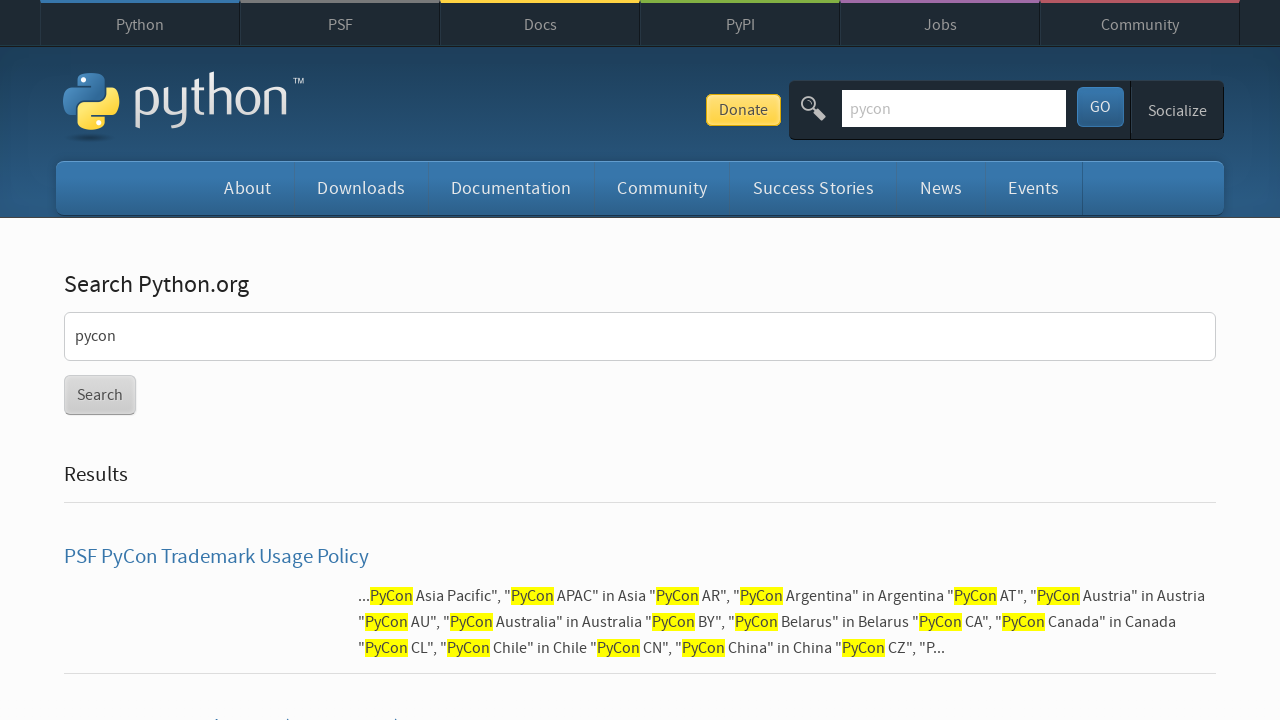

Search results page loaded
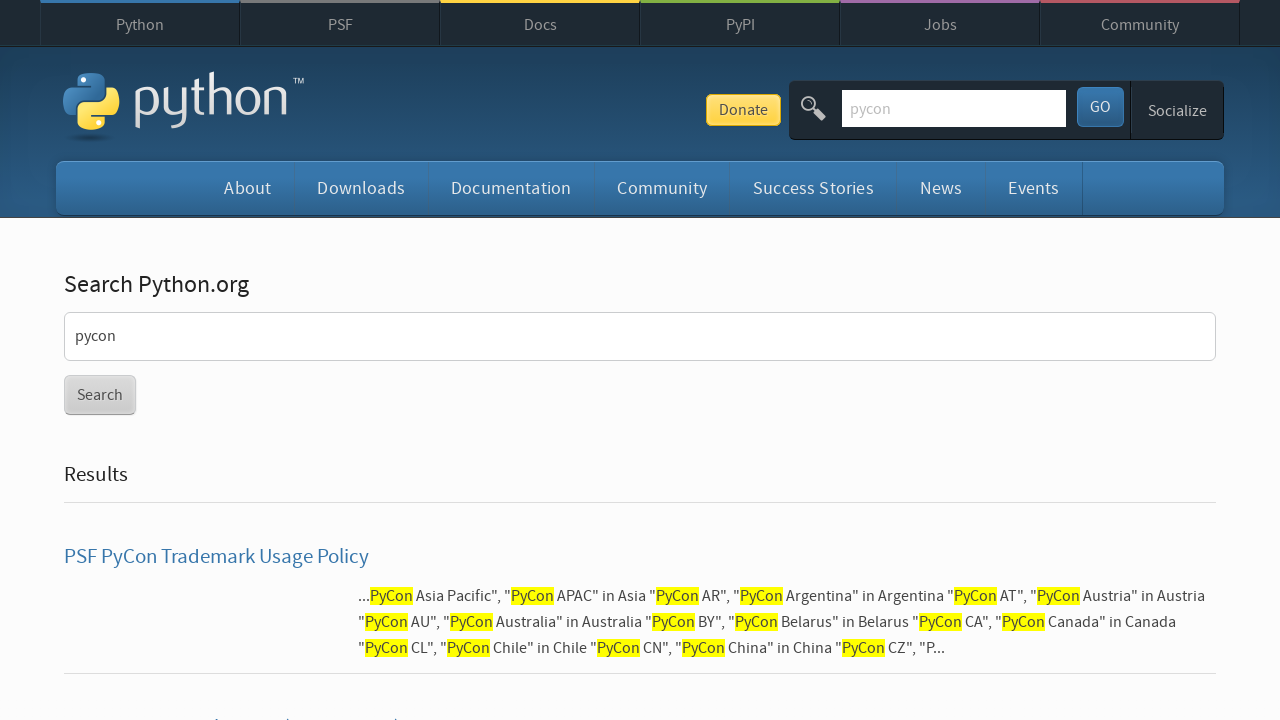

Verified search results were found (no 'No results found' message)
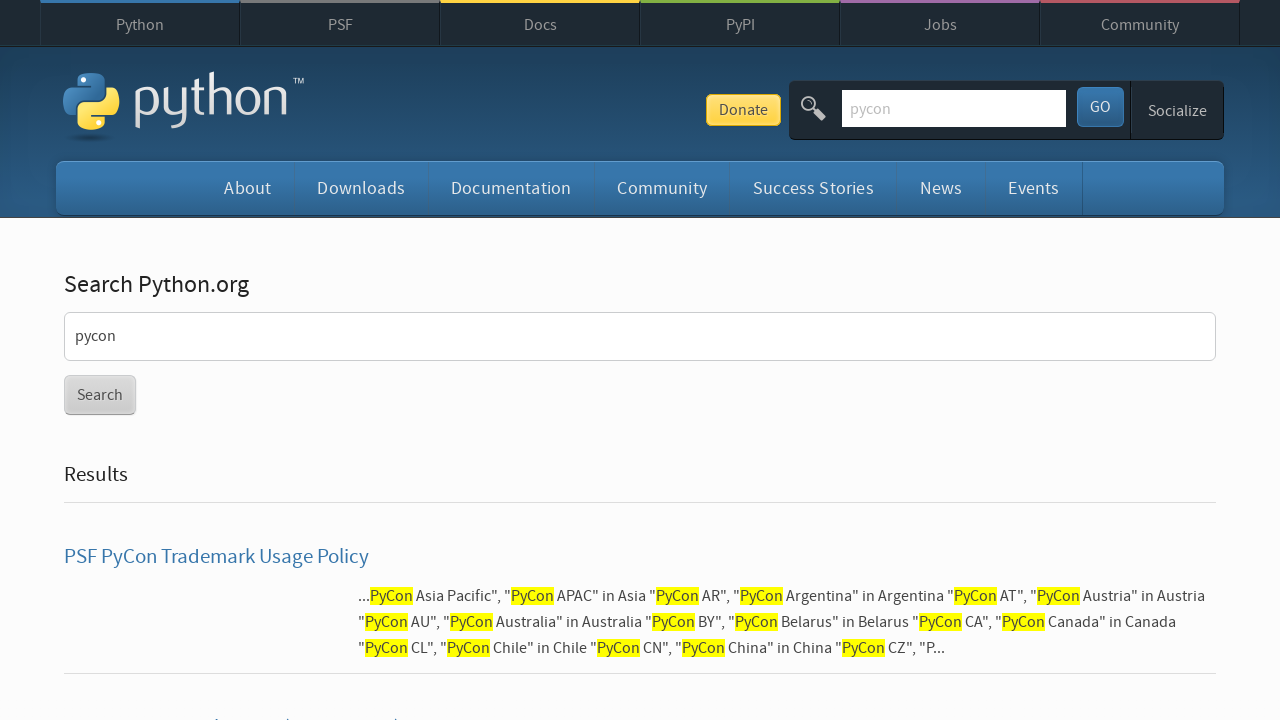

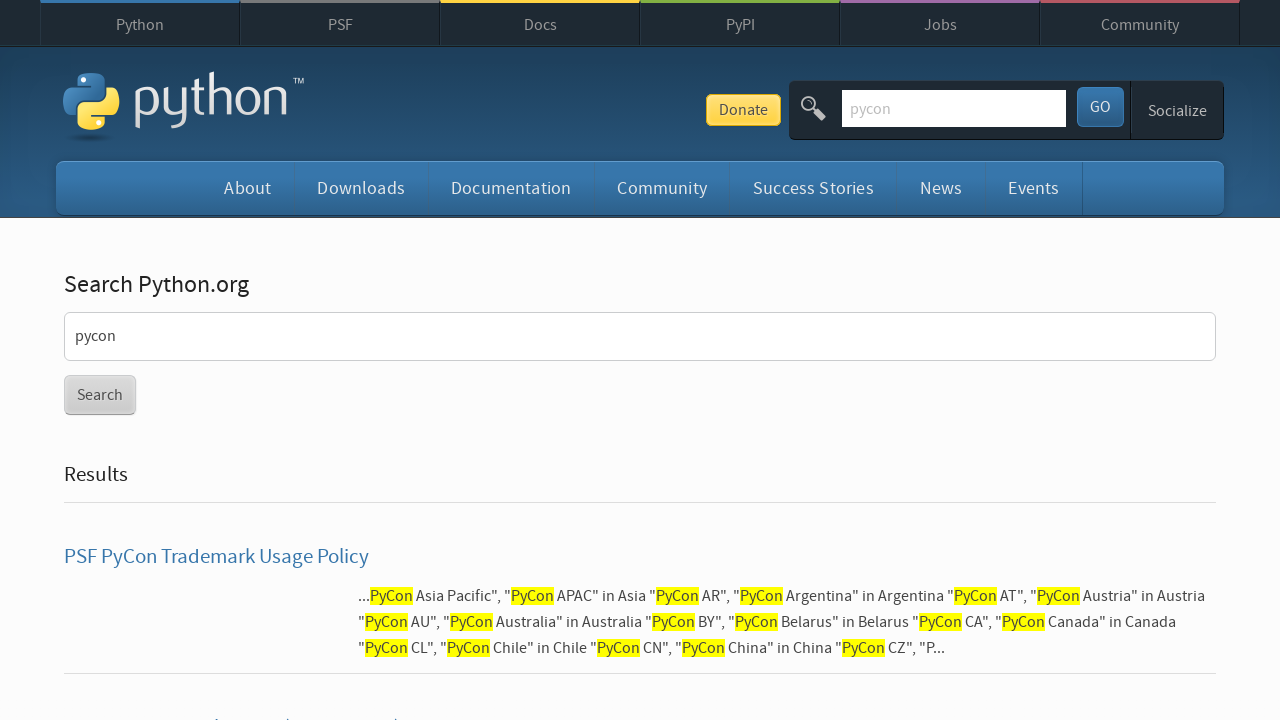